Deletes an entry from the web table by clicking the delete button.

Starting URL: https://demoqa.com/webtables

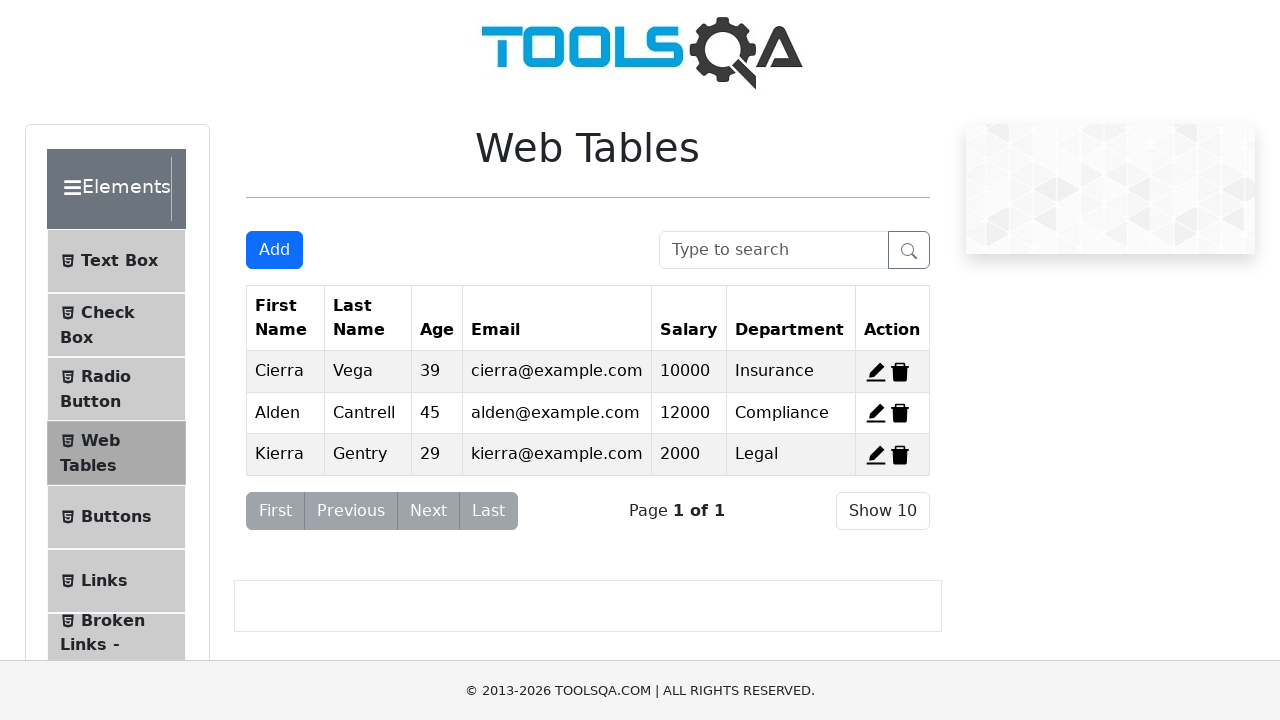

Clicked delete button on first entry at (900, 372) on span[title='Delete']
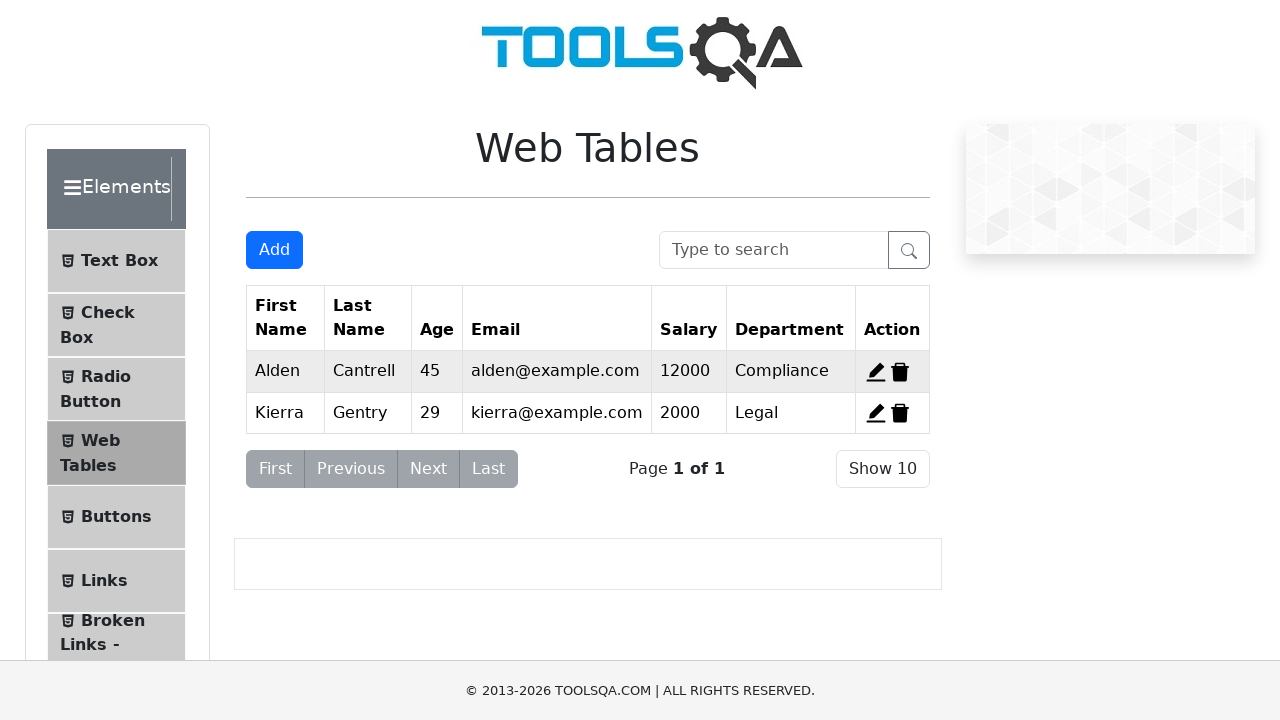

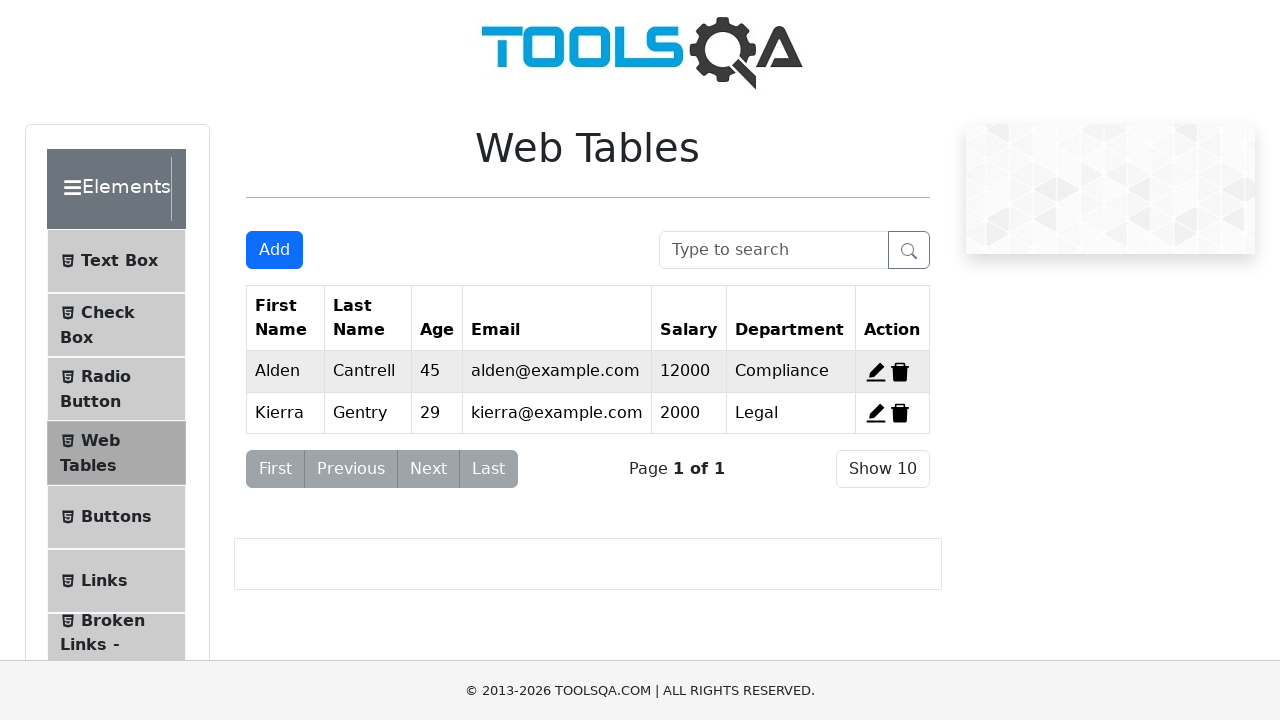